Tests drag and drop functionality by dragging an element from column A to column B on a practice page

Starting URL: https://practice.expandtesting.com/drag-and-drop

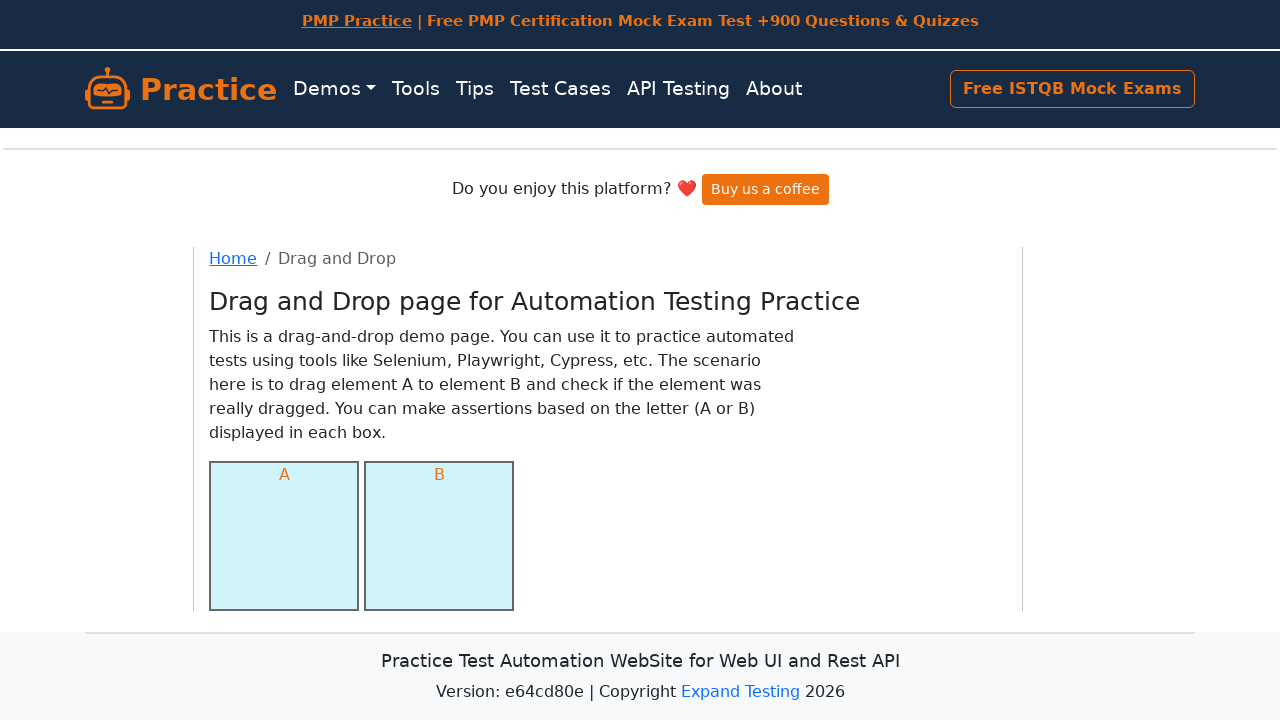

Located source element in column A
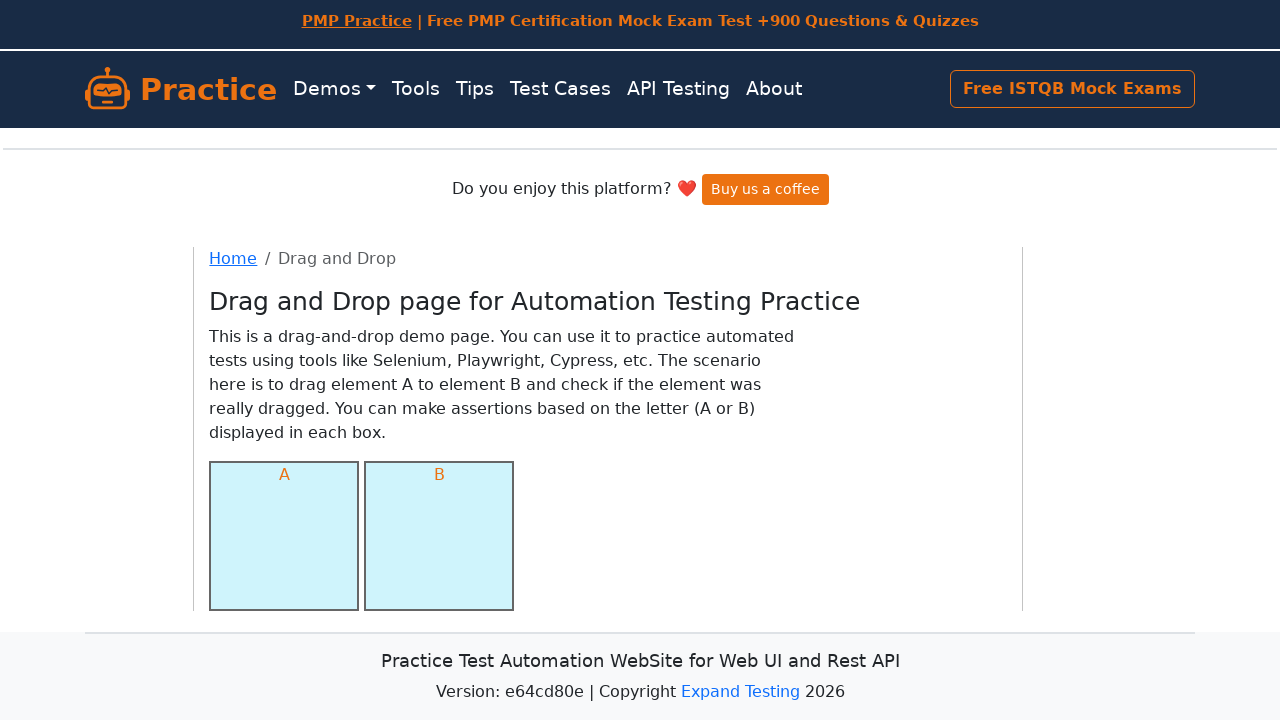

Located target element in column B
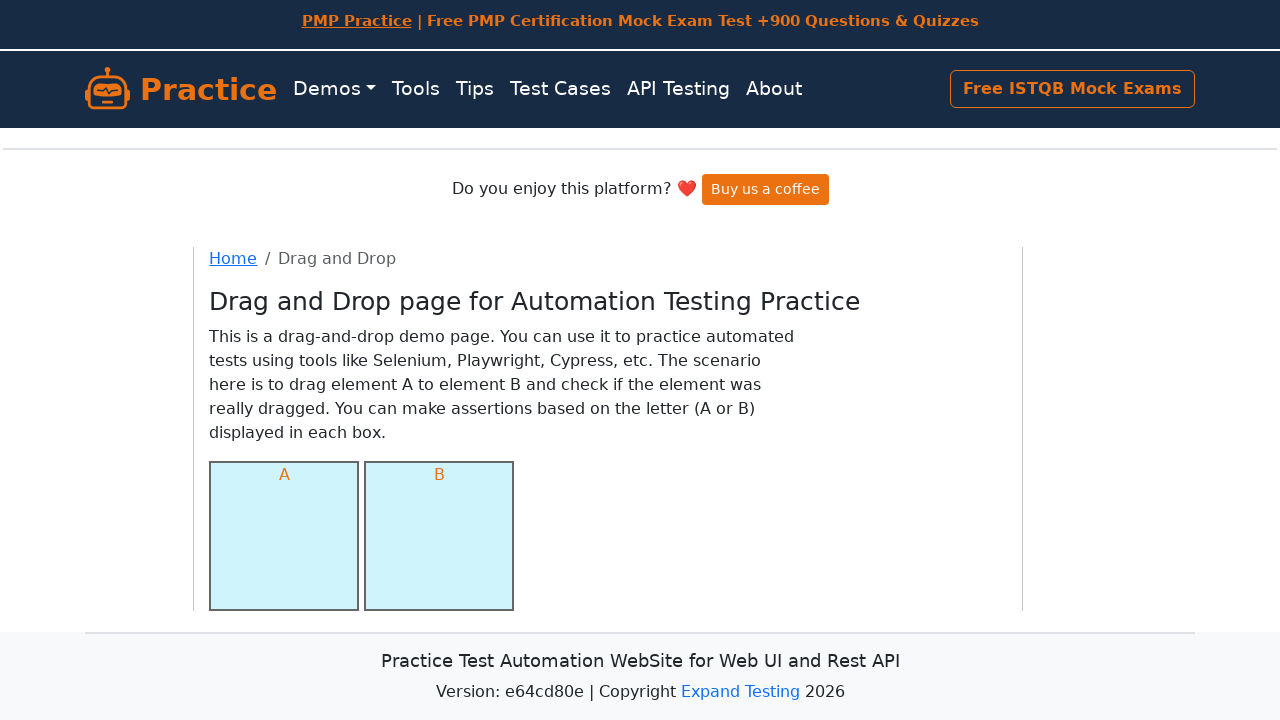

Dragged element from column A to column B at (439, 536)
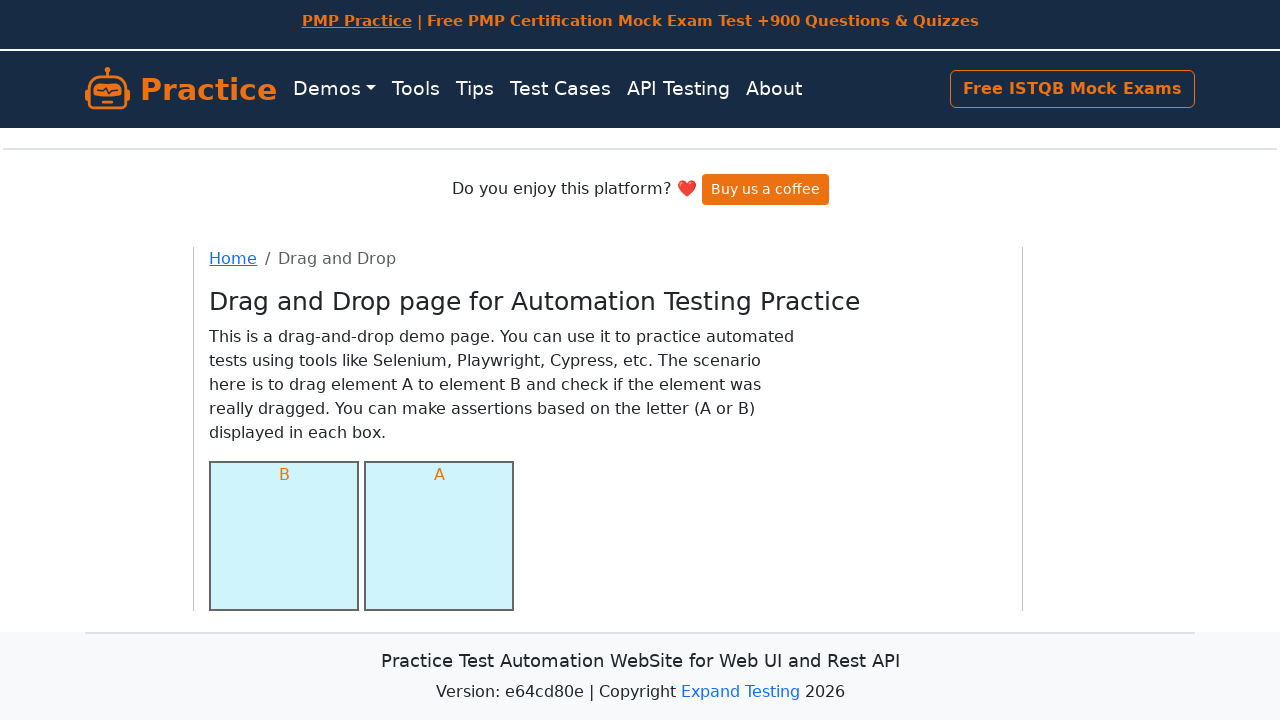

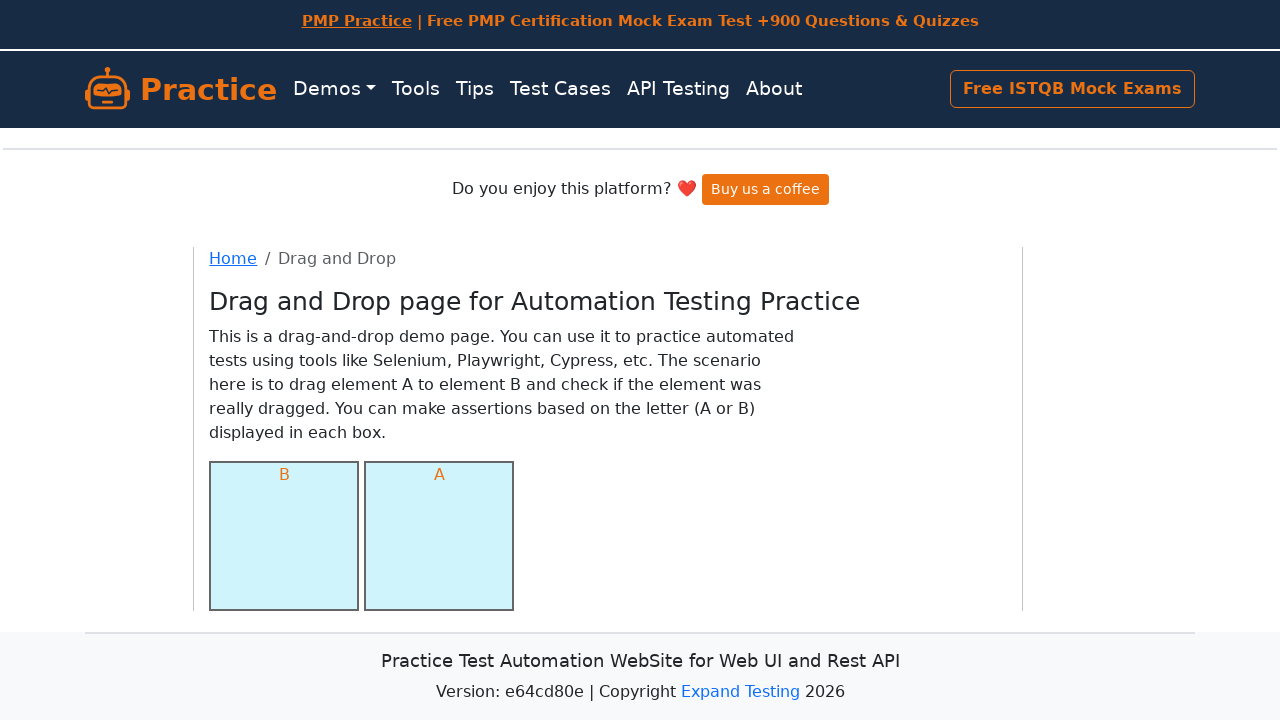